Tests modal dialog functionality by opening and closing both small and large modal dialogs

Starting URL: https://demoqa.com/modal-dialogs

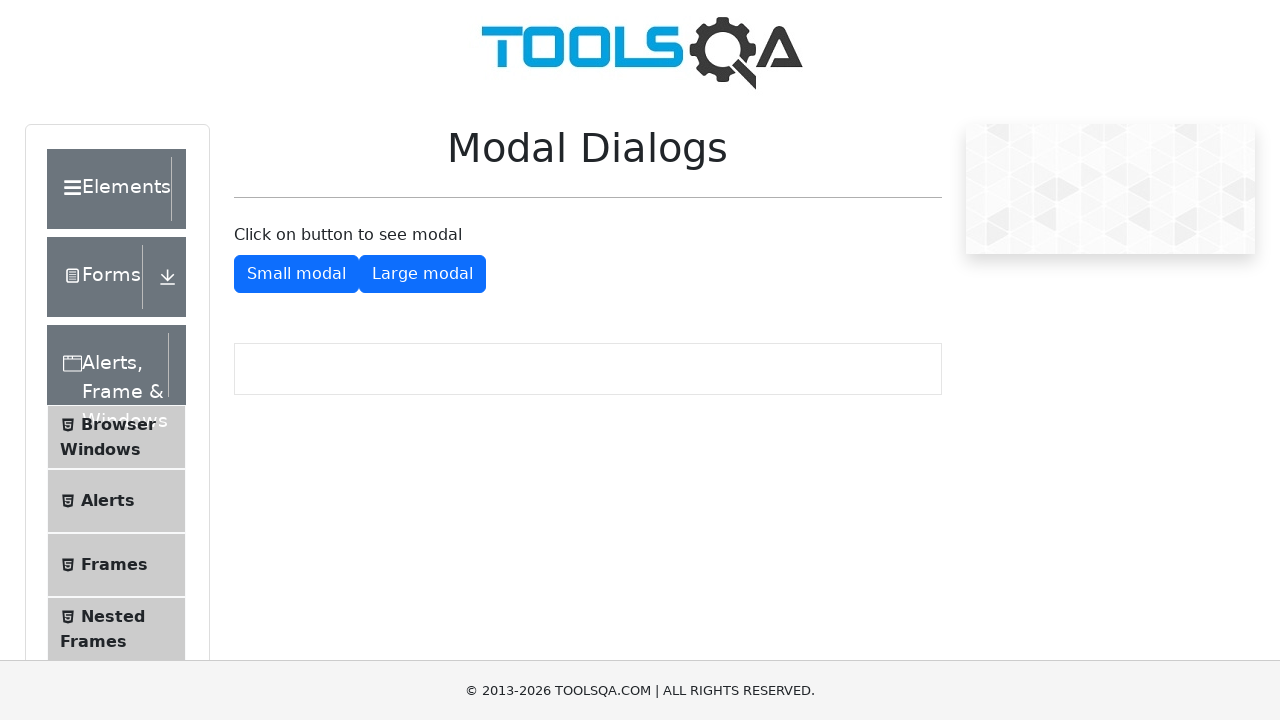

Clicked button to show small modal dialog at (296, 274) on #showSmallModal
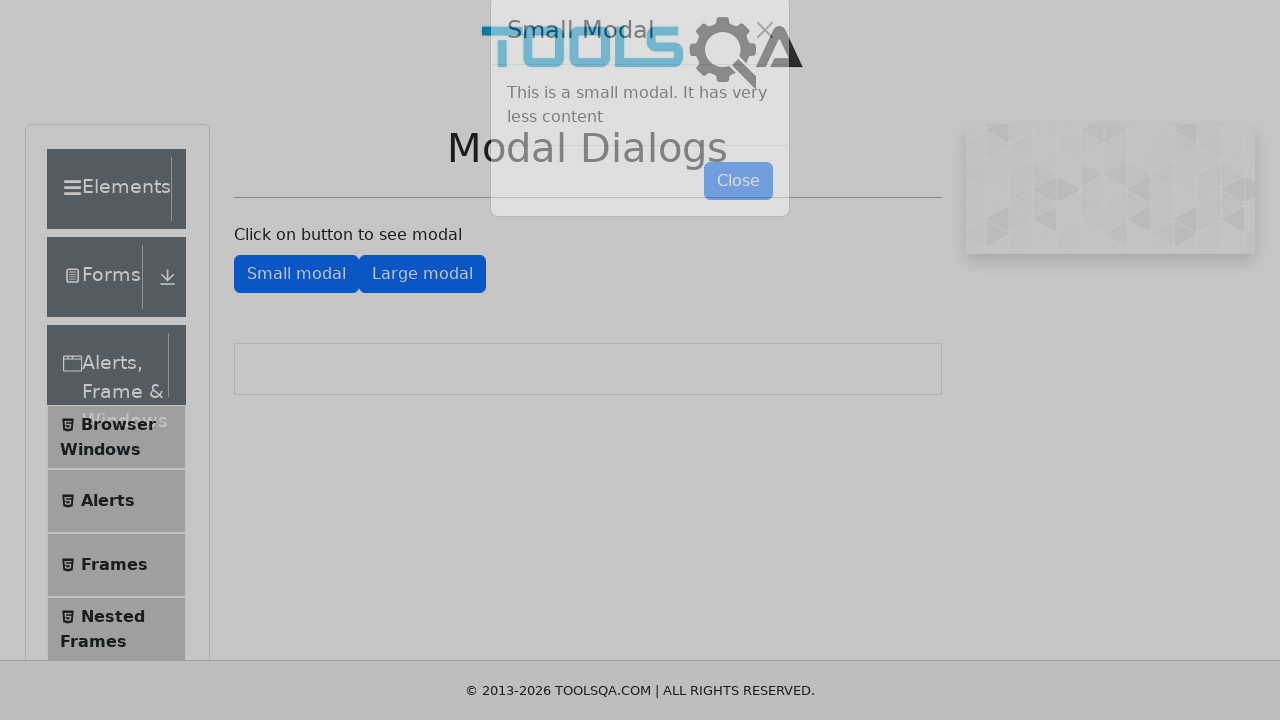

Small modal dialog loaded and close button is visible
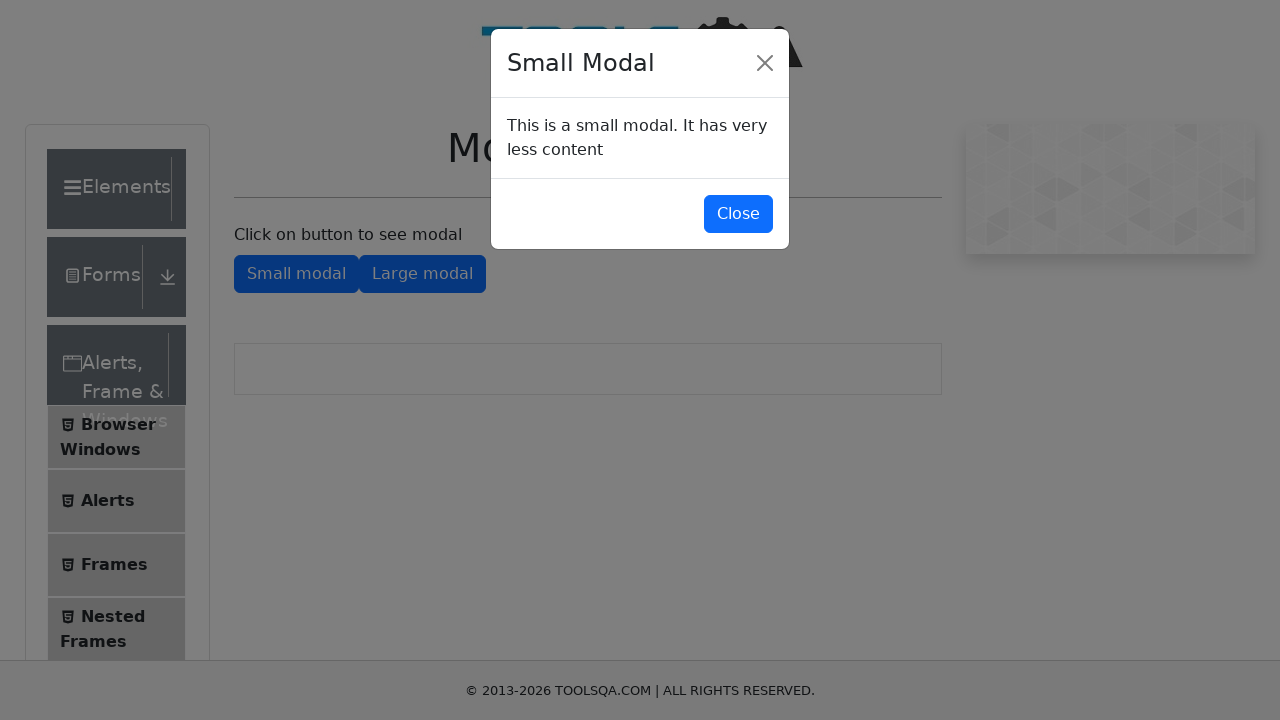

Clicked button to close small modal dialog at (738, 214) on #closeSmallModal
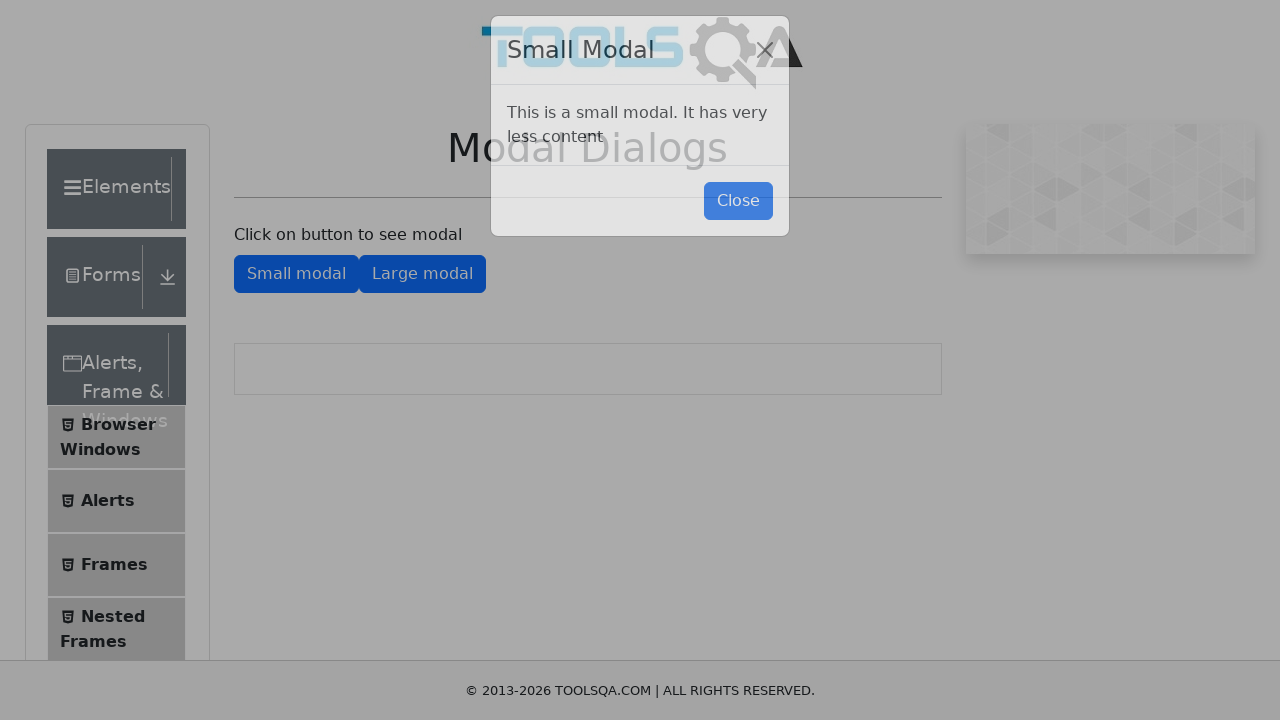

Clicked button to show large modal dialog at (422, 274) on #showLargeModal
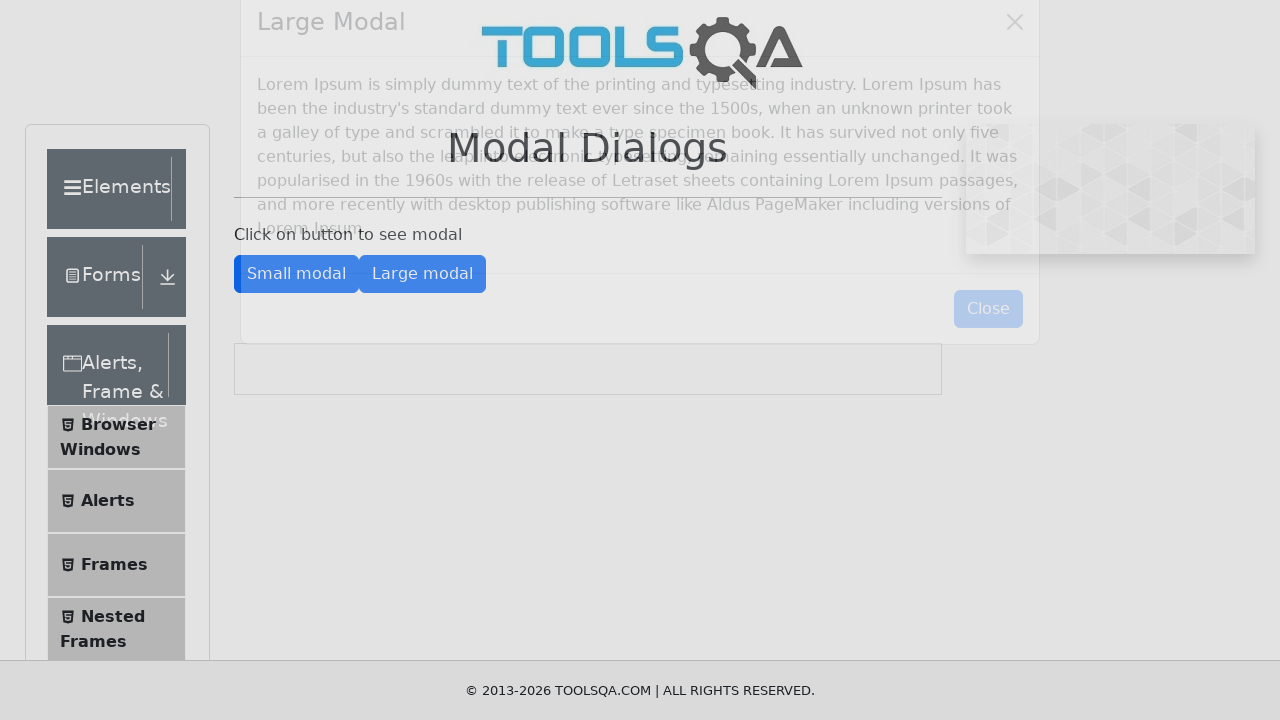

Large modal dialog loaded and close button is visible
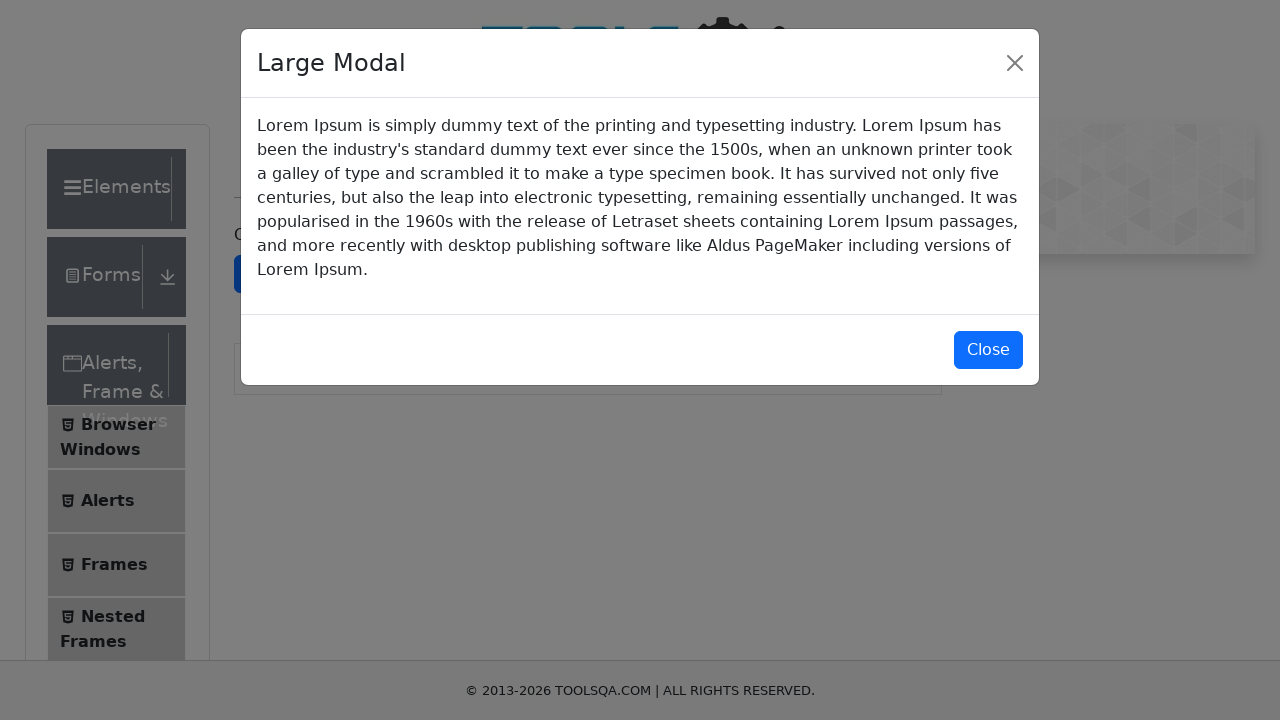

Clicked button to close large modal dialog at (988, 350) on #closeLargeModal
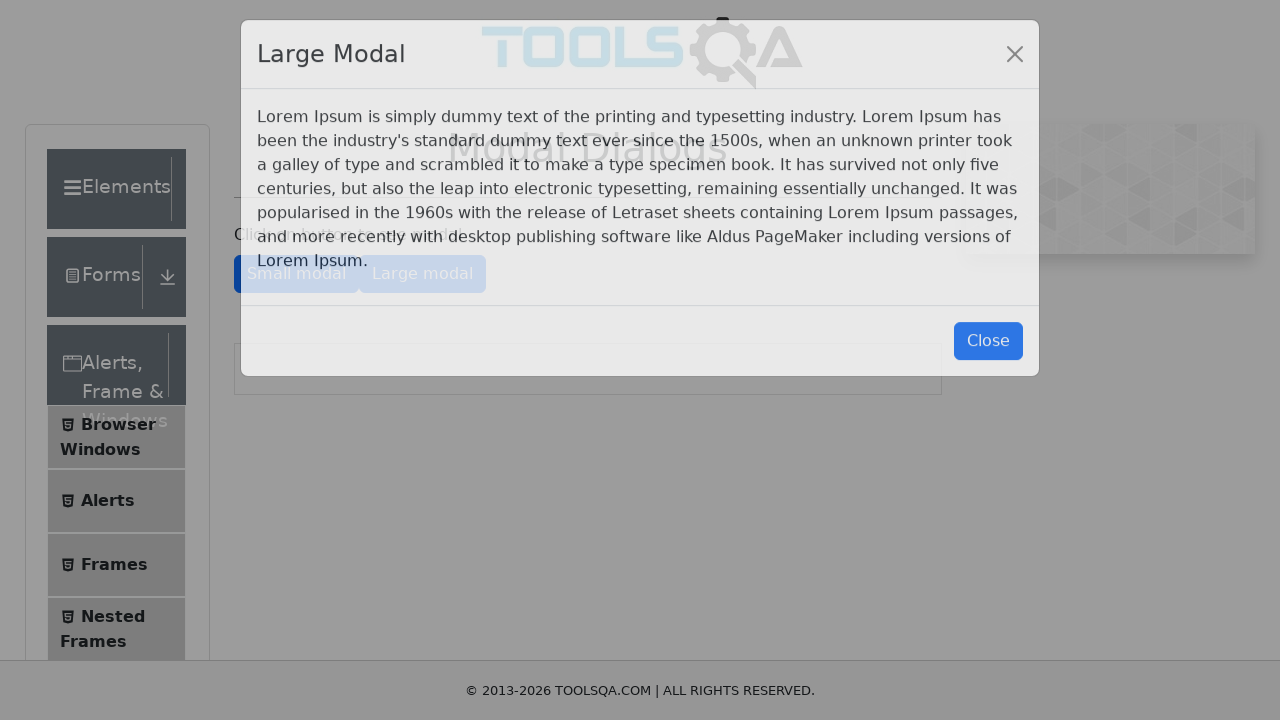

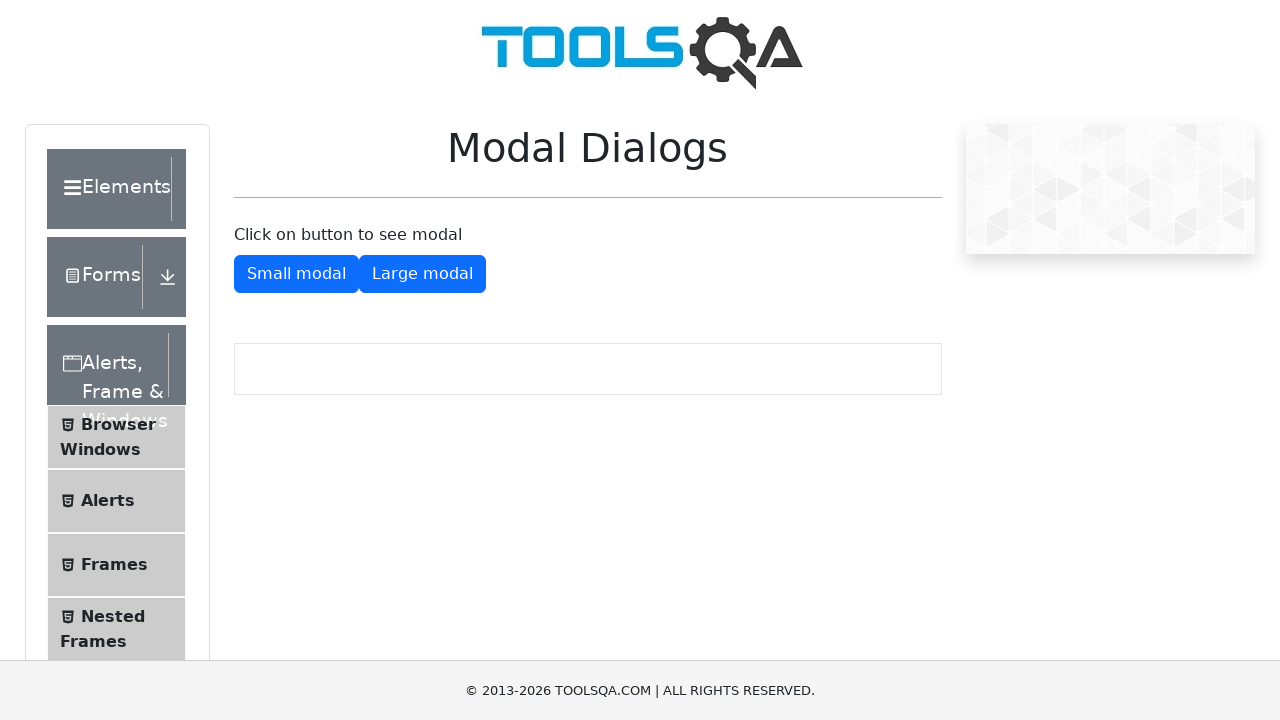